Selects a specific date in a date picker by clearing and entering a new date

Starting URL: https://demoqa.com/date-picker

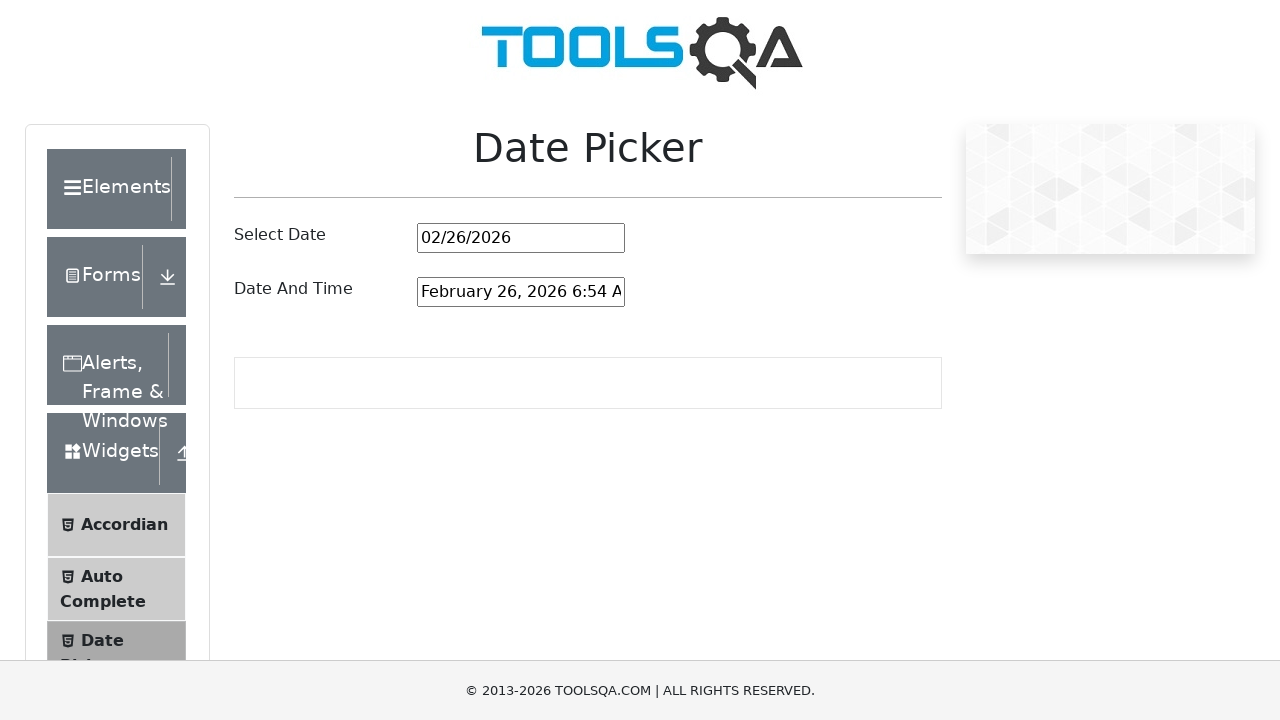

Clicked on the date picker input field at (521, 238) on #datePickerMonthYearInput
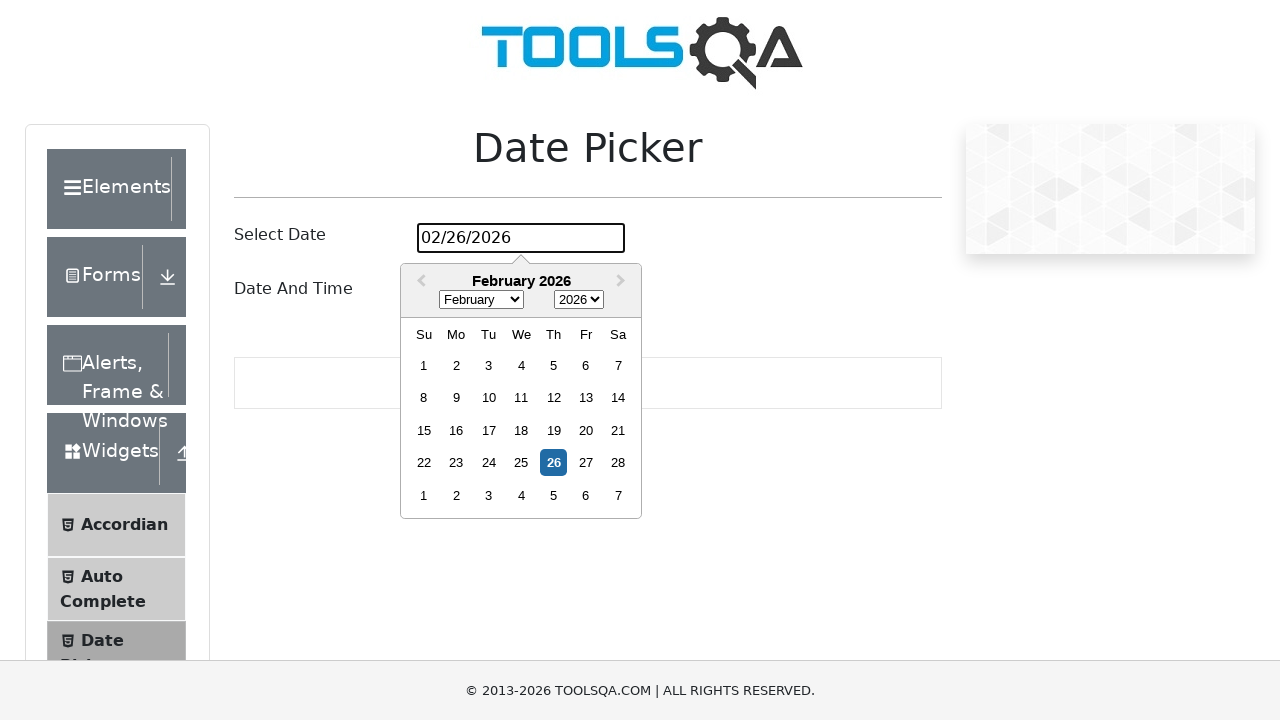

Selected all text in the date picker input on #datePickerMonthYearInput
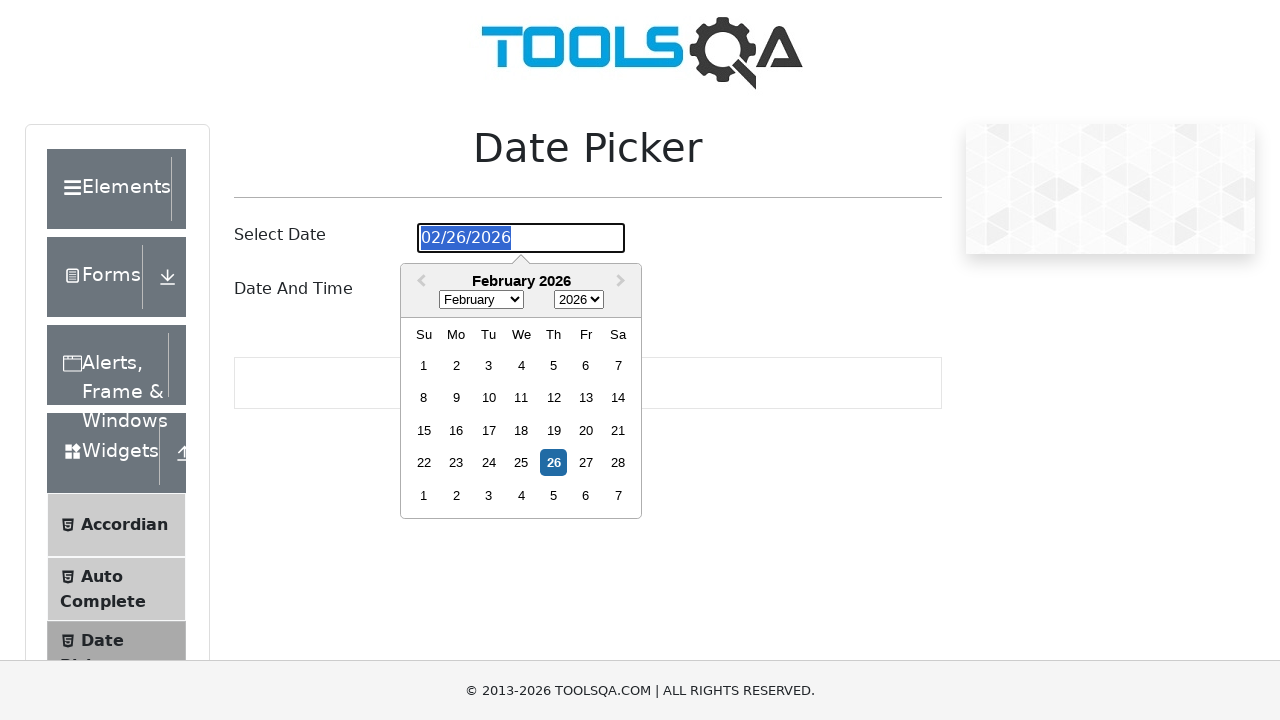

Cleared the existing date from the input field on #datePickerMonthYearInput
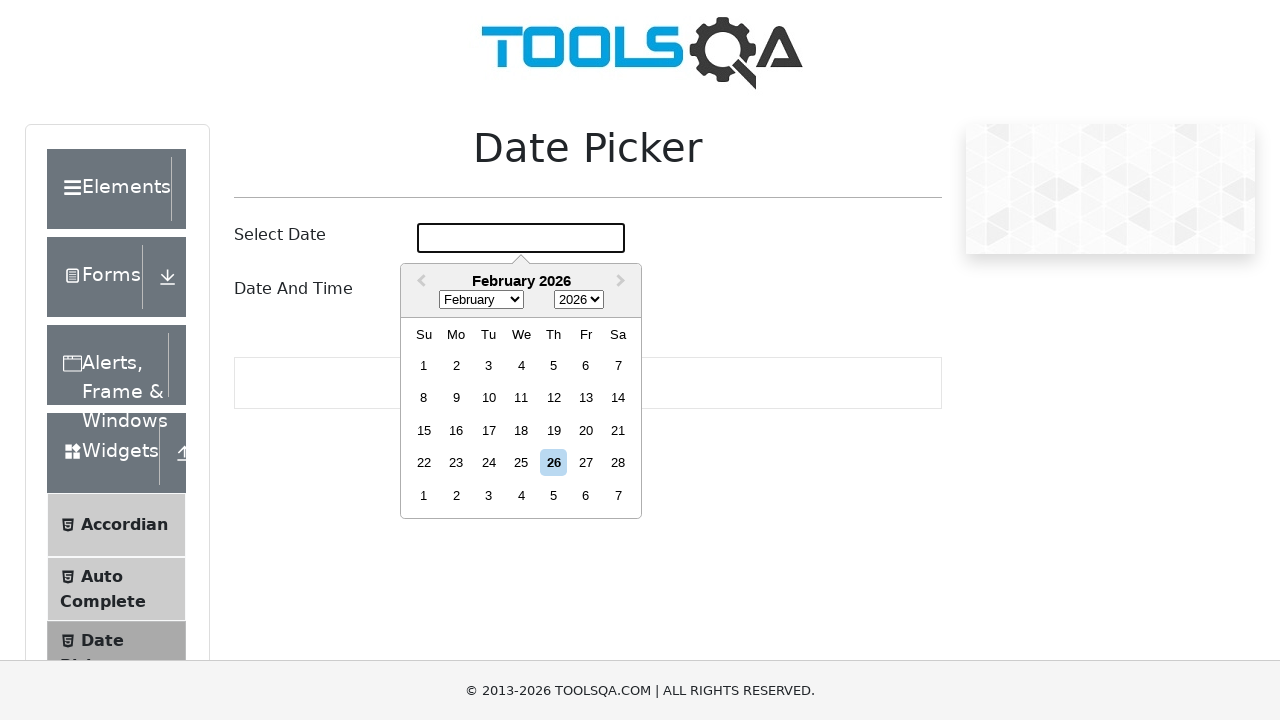

Entered new date '10/05/2024' into the date picker on #datePickerMonthYearInput
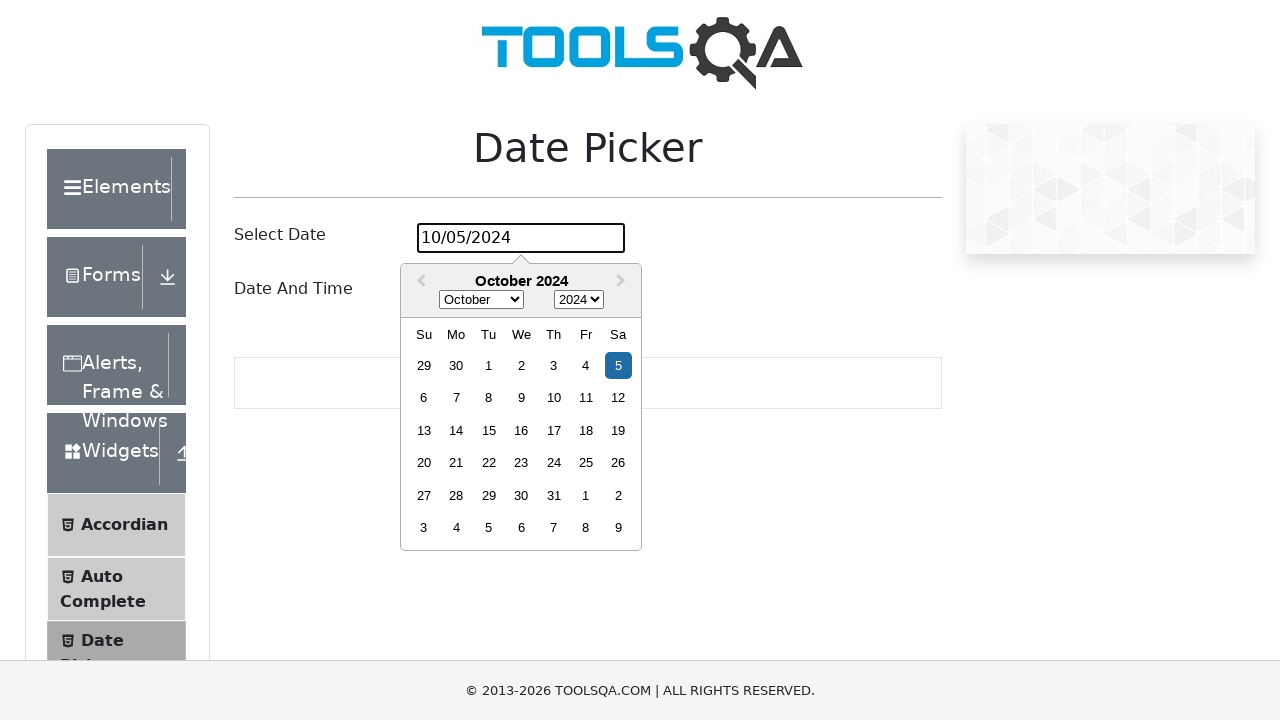

Pressed Enter to confirm the selected date on #datePickerMonthYearInput
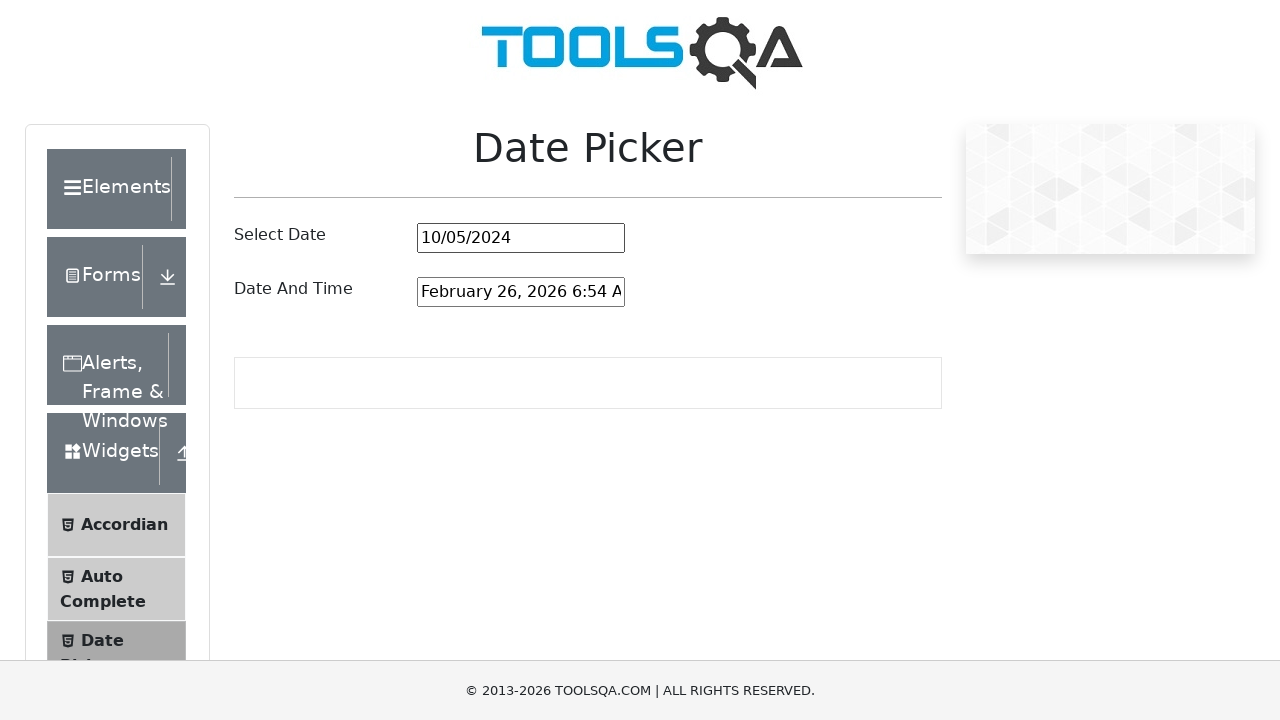

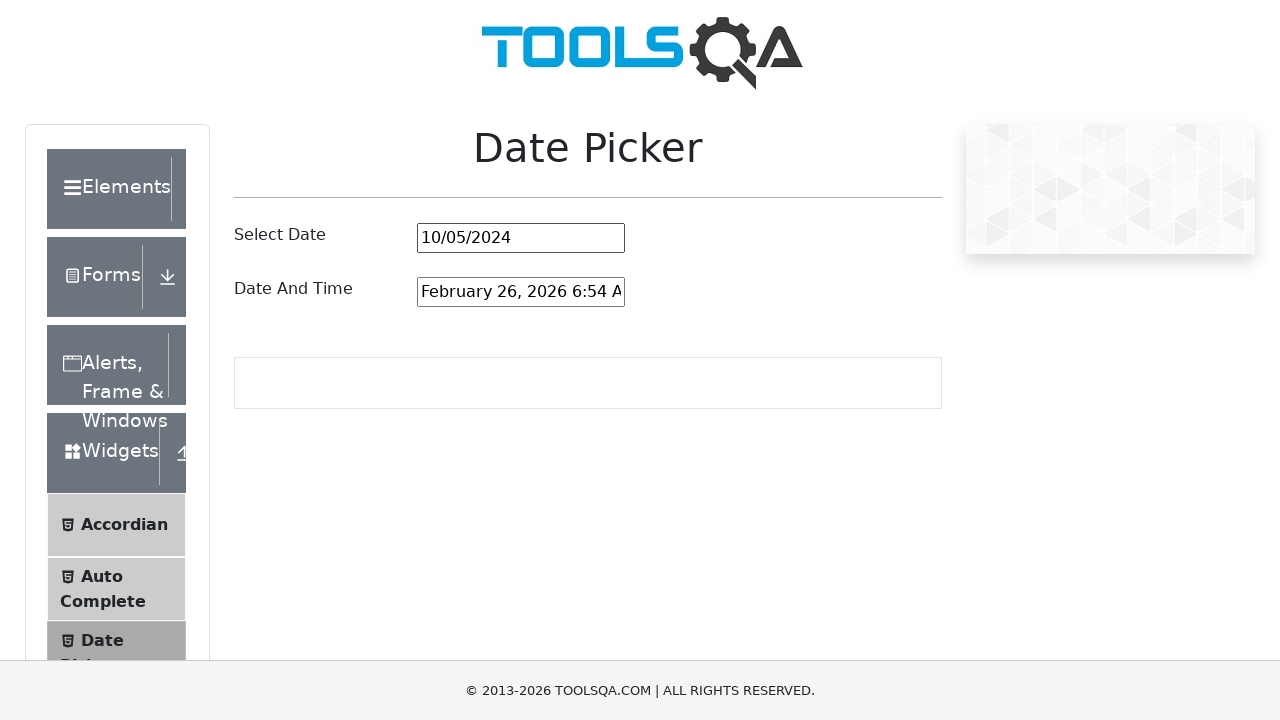